Tests radio button interactions on W3Schools tryit page by checking various radio button options within an iframe (HTML language option, age range options) and submitting the form.

Starting URL: https://www.w3schools.com/tags/tryit.asp?filename=tryhtml5_input_type_radio

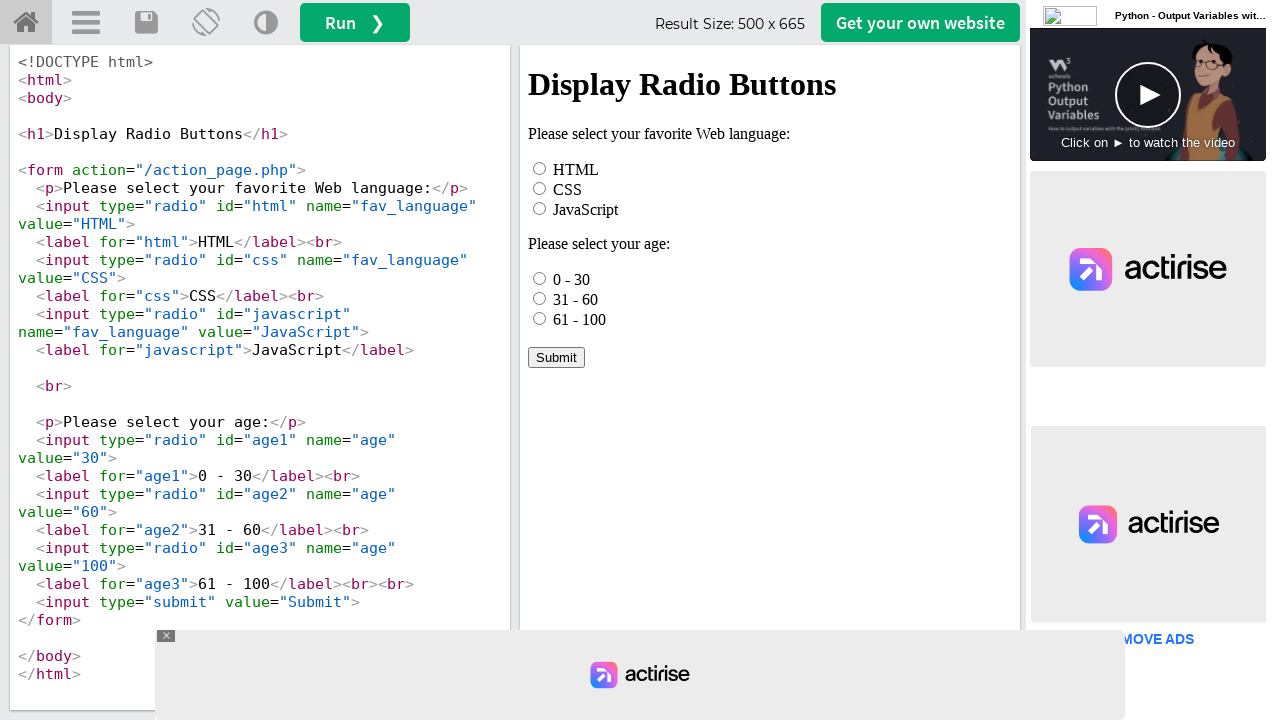

Clicked HTML radio button option at (540, 168) on iframe[name="iframeResult"] >> internal:control=enter-frame >> #html
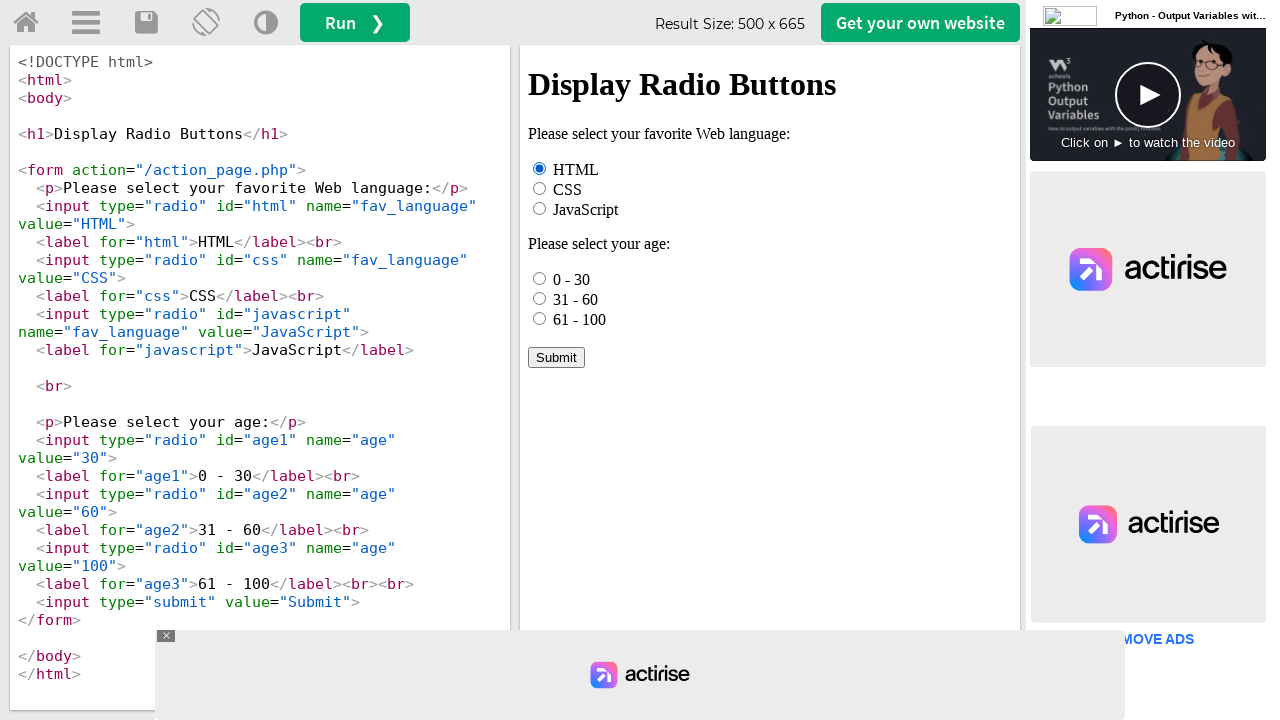

Checked first age option (0 - 30) at (540, 278) on iframe[name="iframeResult"] >> internal:control=enter-frame >> input[name="age"]
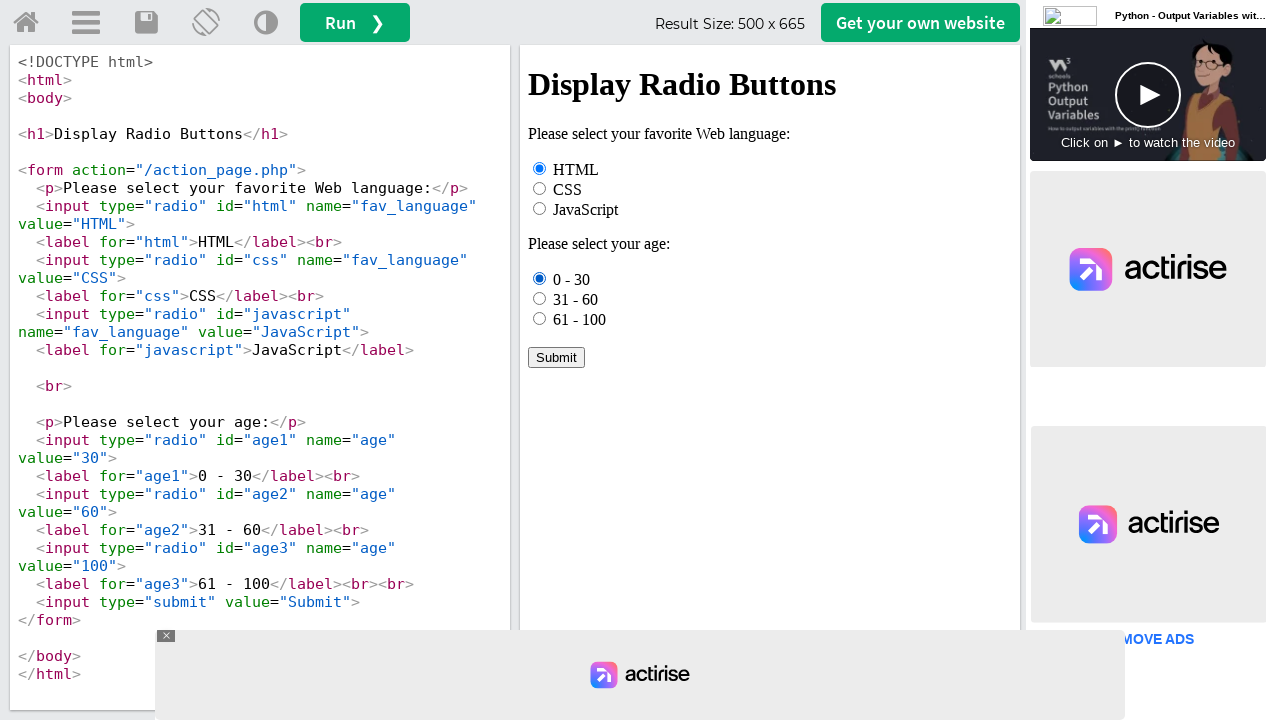

Clicked third age option (61 - 100) at (540, 318) on iframe[name="iframeResult"] >> internal:control=enter-frame >> input[name="age"]
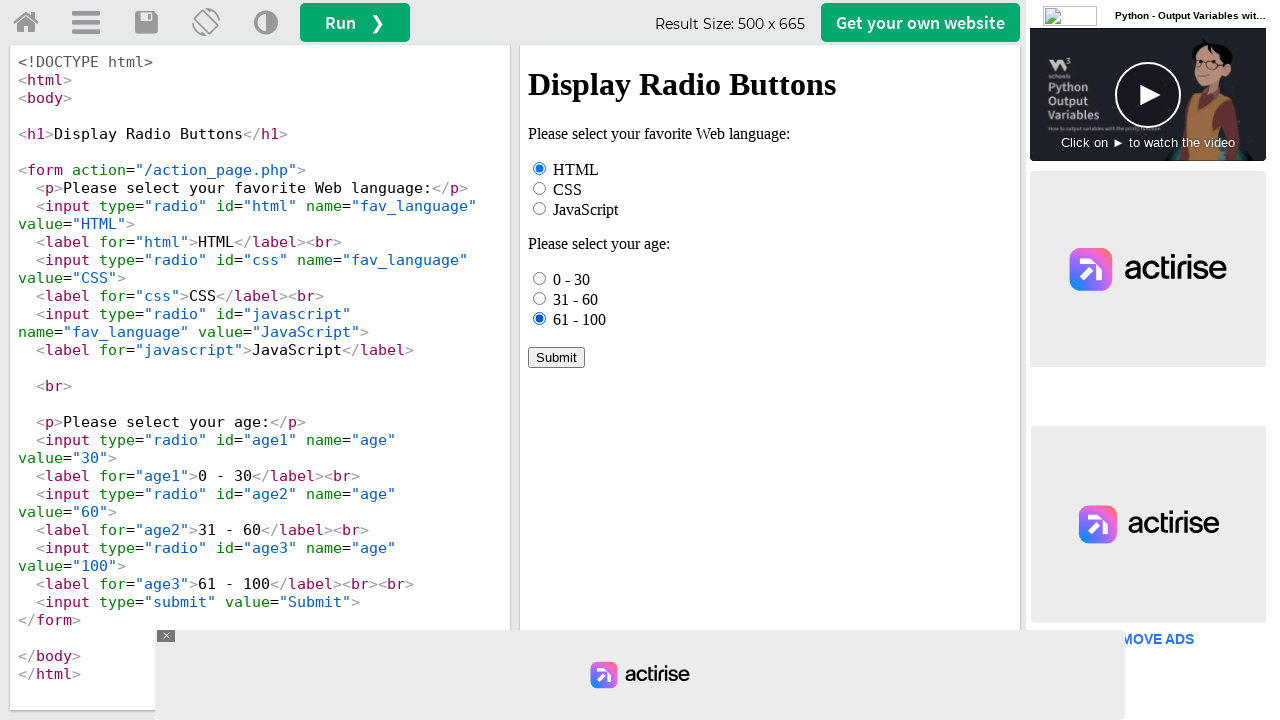

Clicked '31 - 60' age option by text at (576, 299) on iframe[name="iframeResult"] >> internal:control=enter-frame >> text=31 - 60
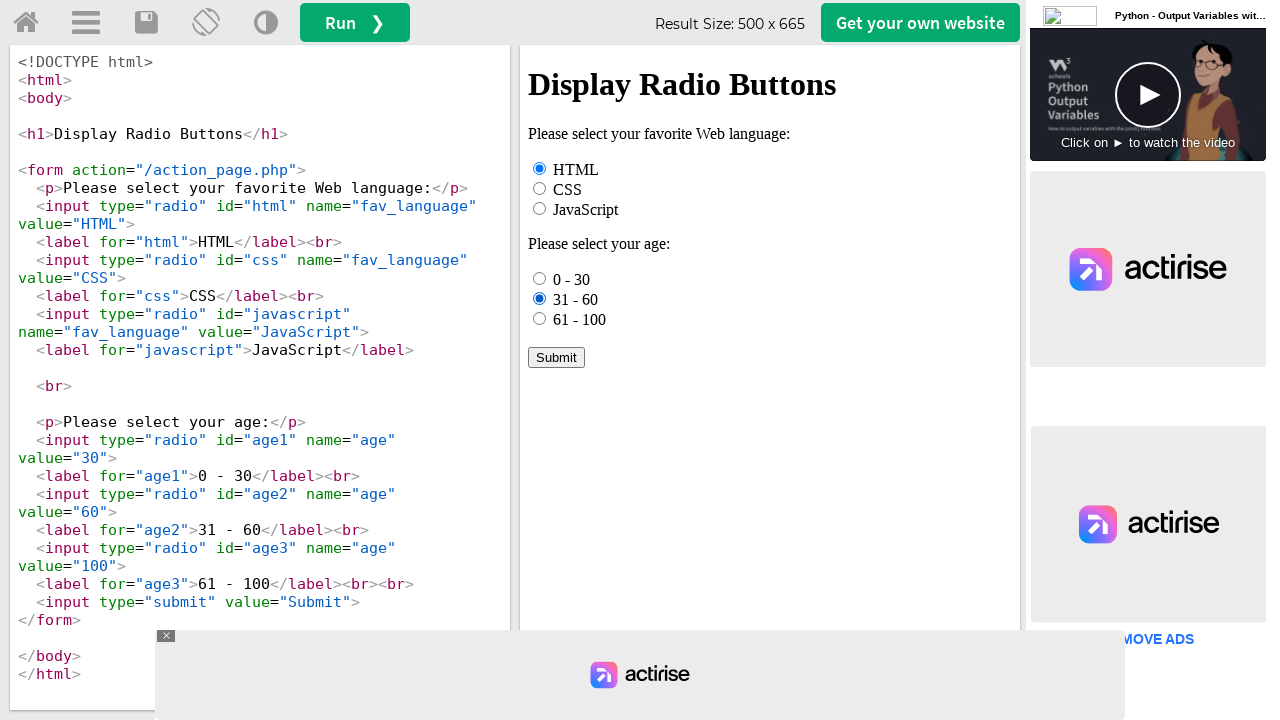

Clicked Submit button to submit form at (556, 357) on iframe[name="iframeResult"] >> internal:control=enter-frame >> text=Submit
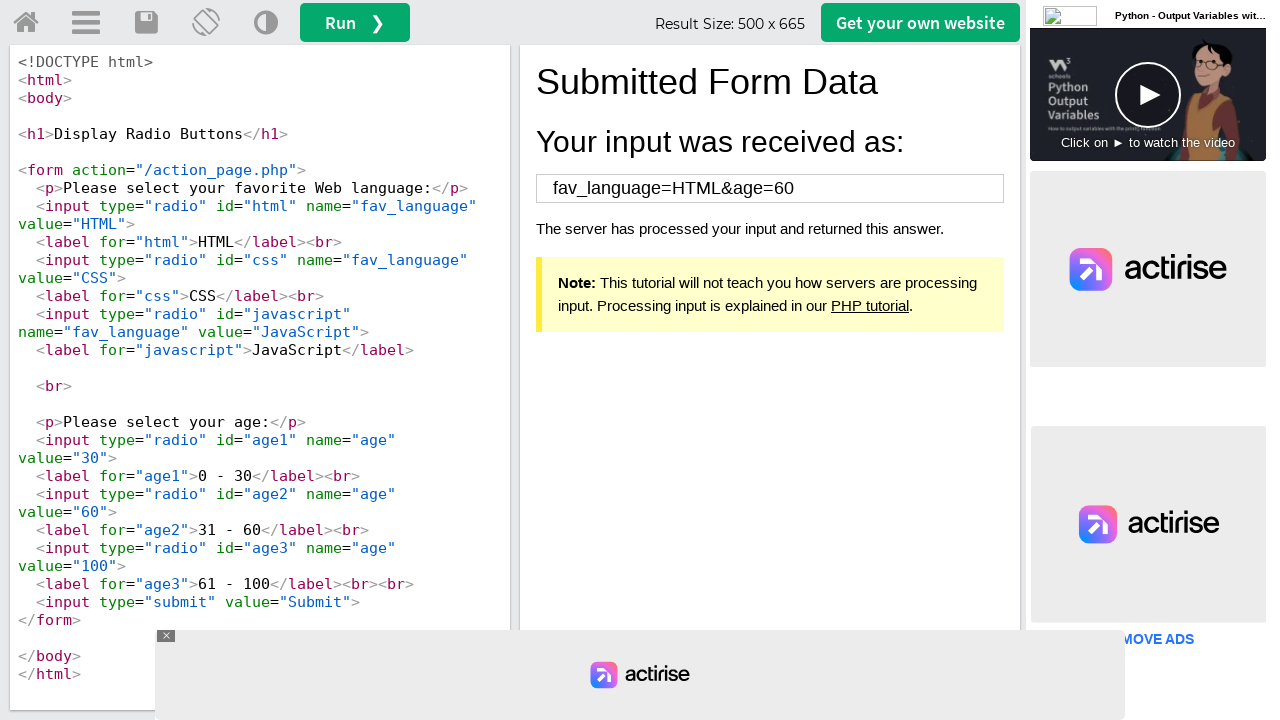

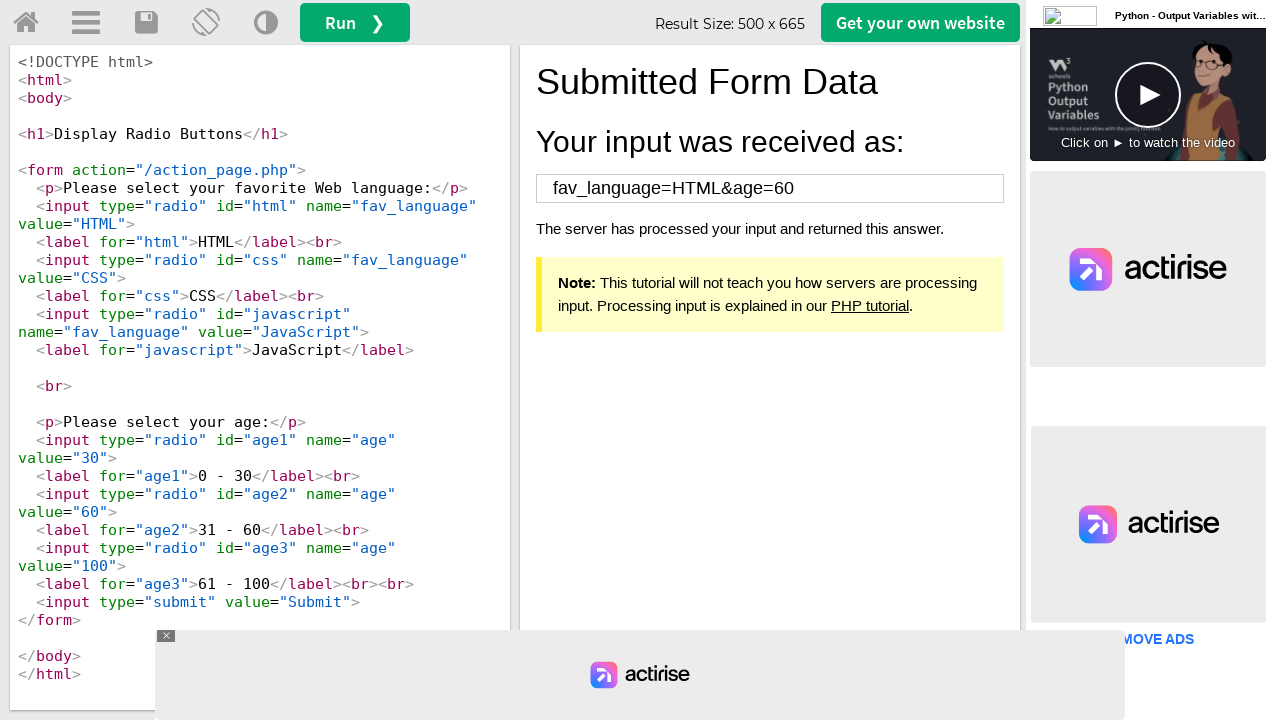